Tests radio button functionality by clicking Yes and Impressive options and verifying the selection text updates

Starting URL: https://demoqa.com/radio-button

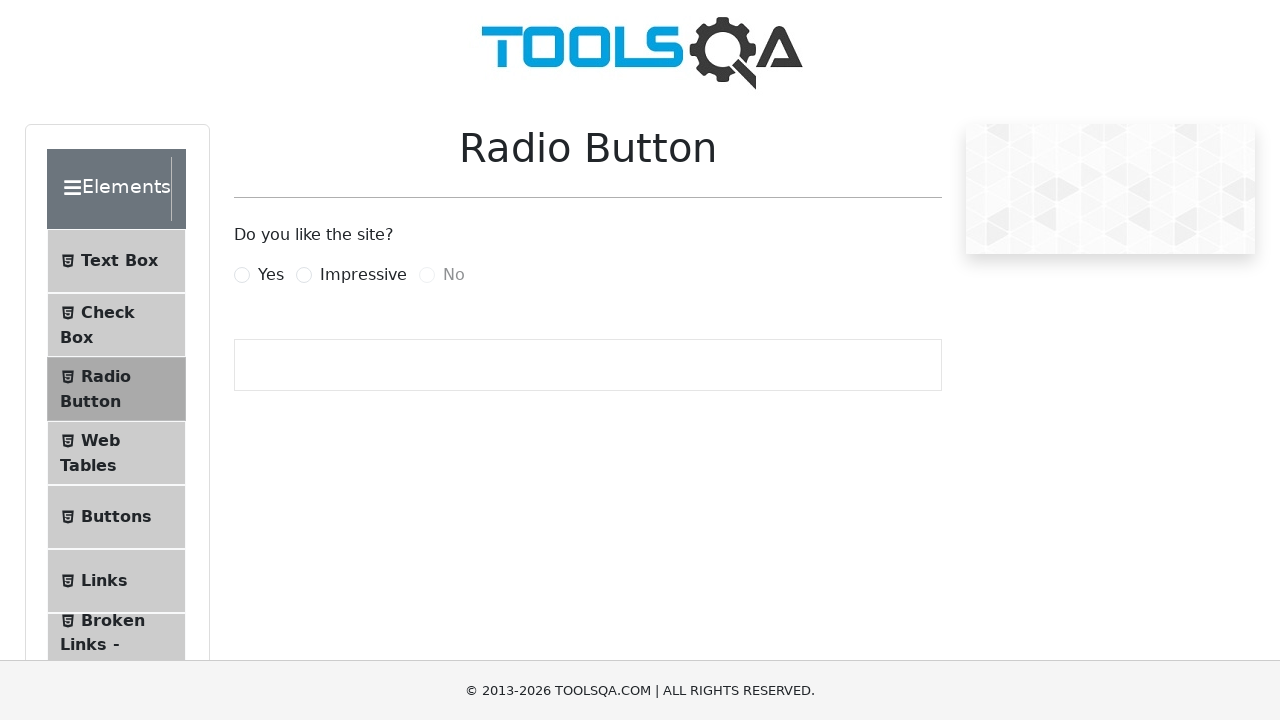

Clicked the Yes radio button at (271, 275) on label[for='yesRadio']
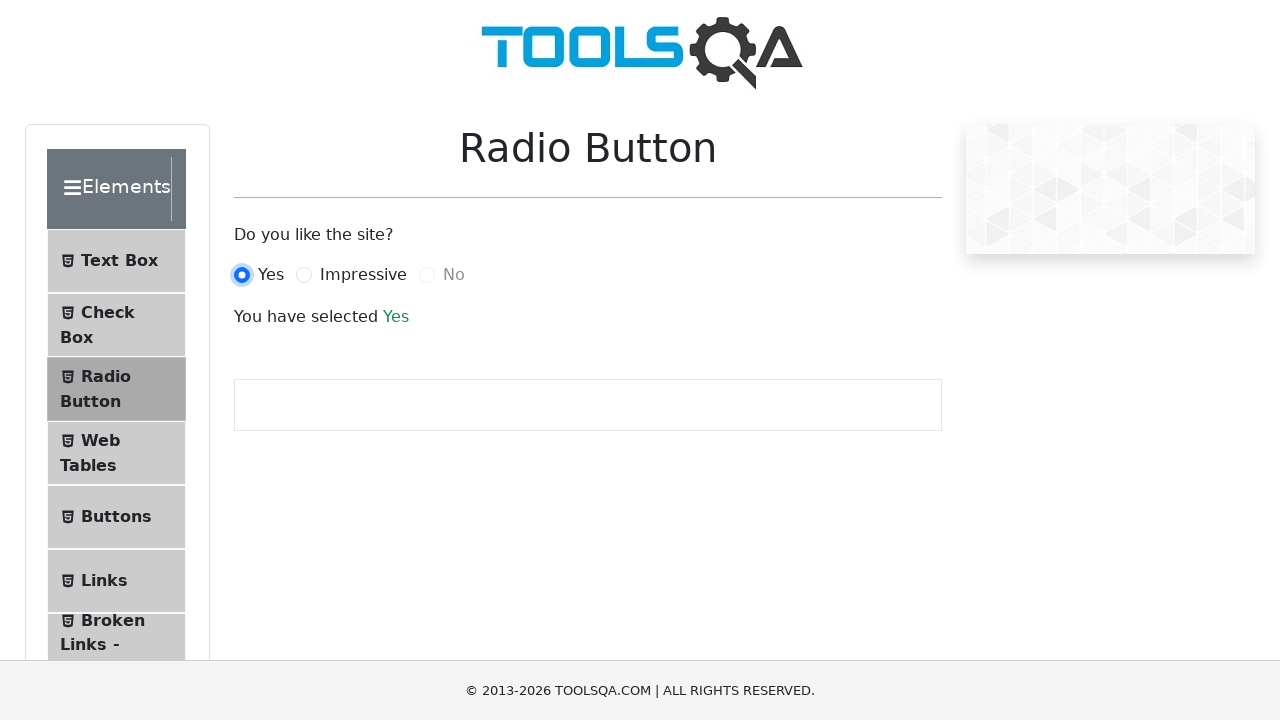

Selection text appeared after clicking Yes
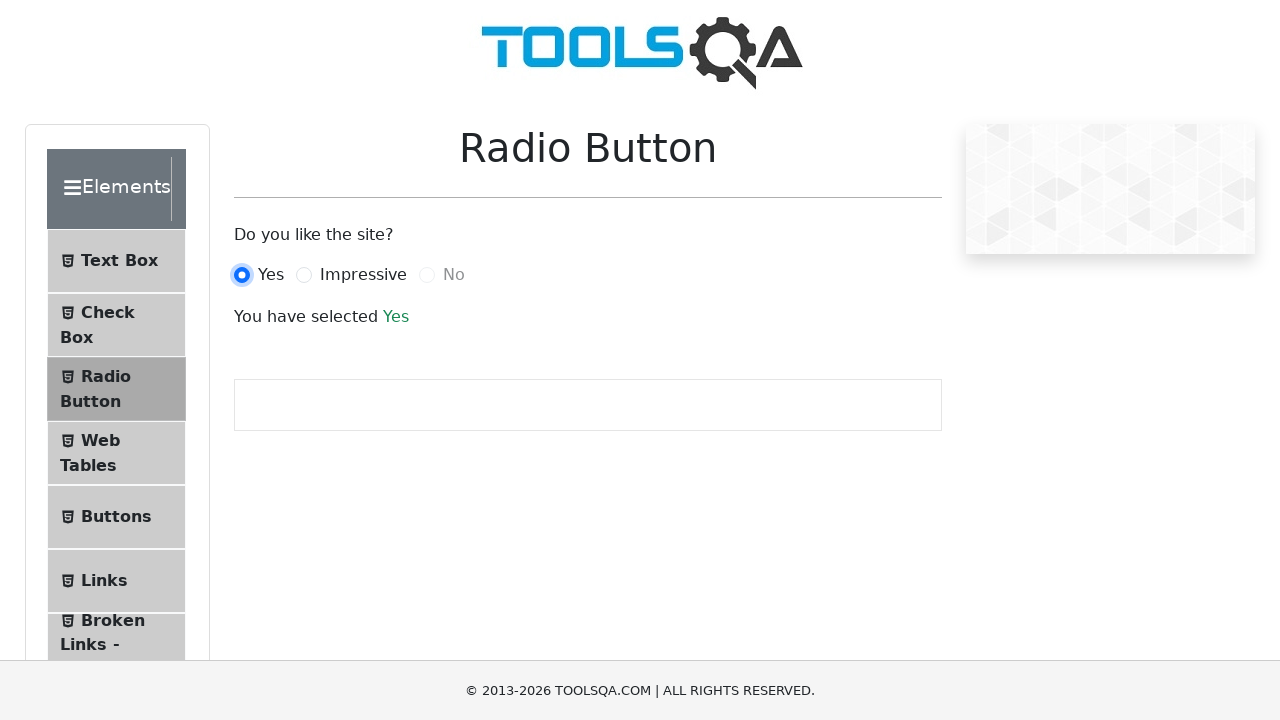

Clicked the Impressive radio button at (363, 275) on label[for='impressiveRadio']
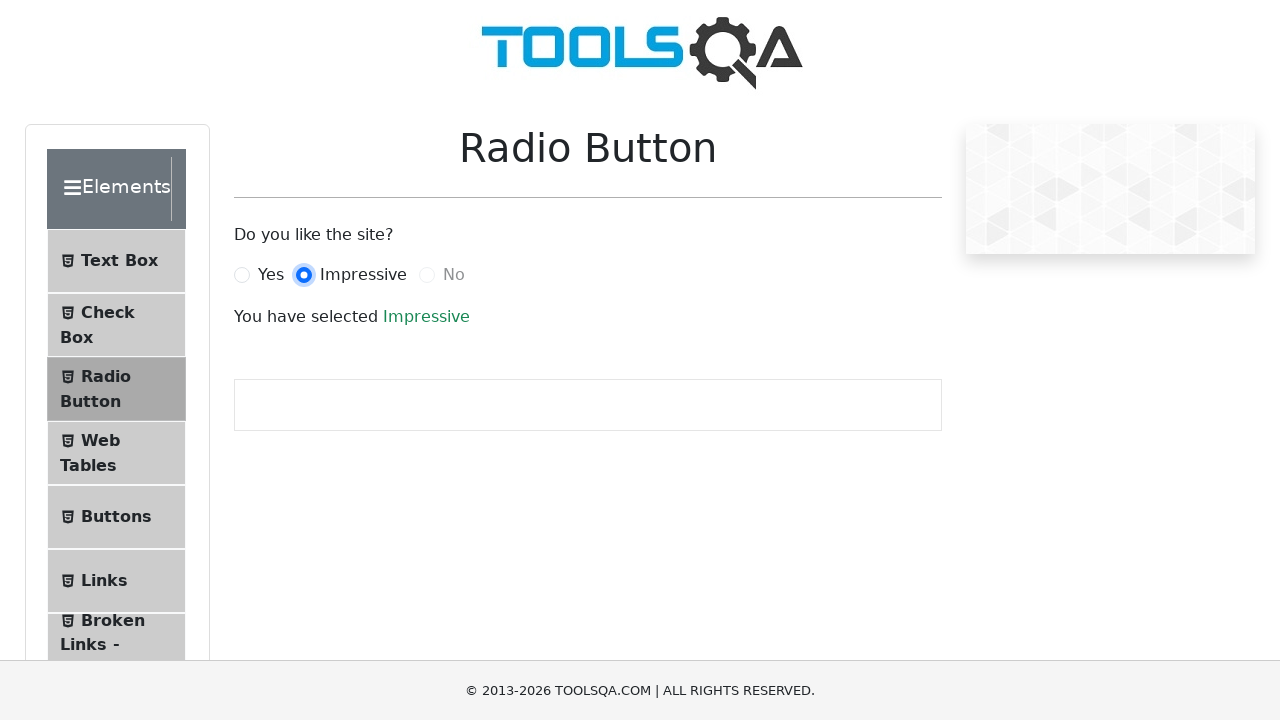

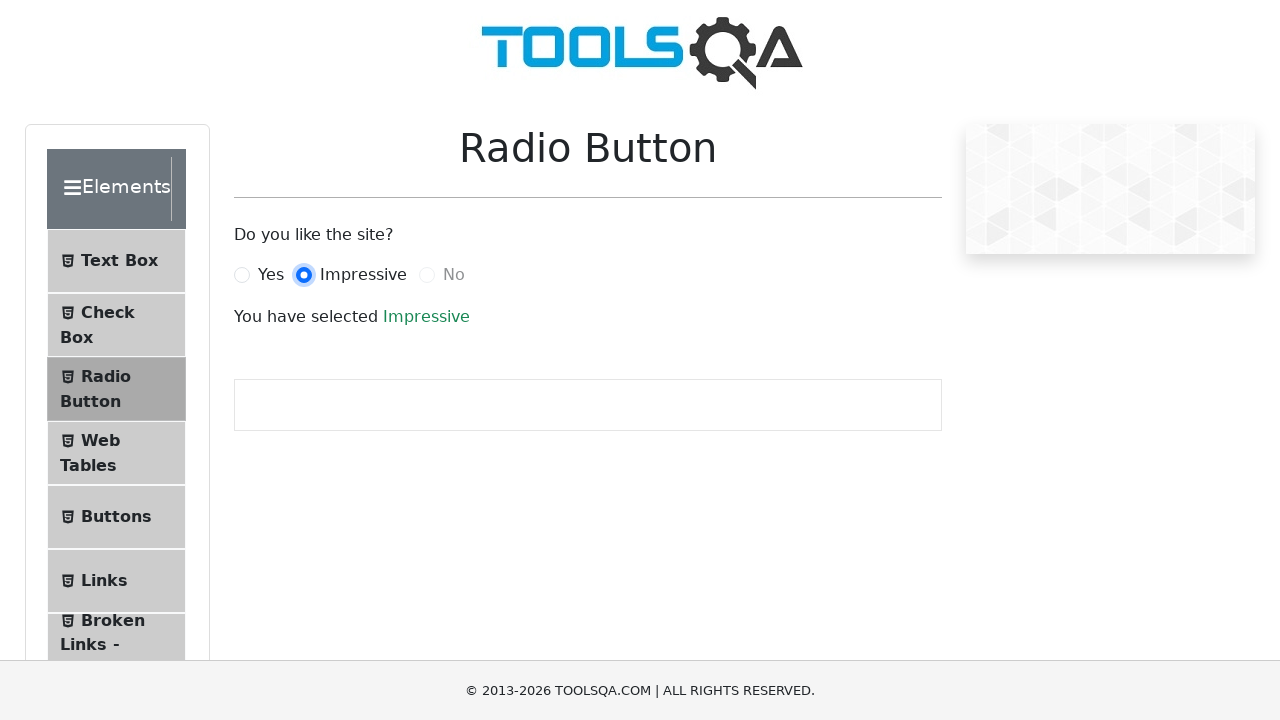